Verifies that the main form element with id 'common-home' is visible on the page

Starting URL: https://kupithai.ru/

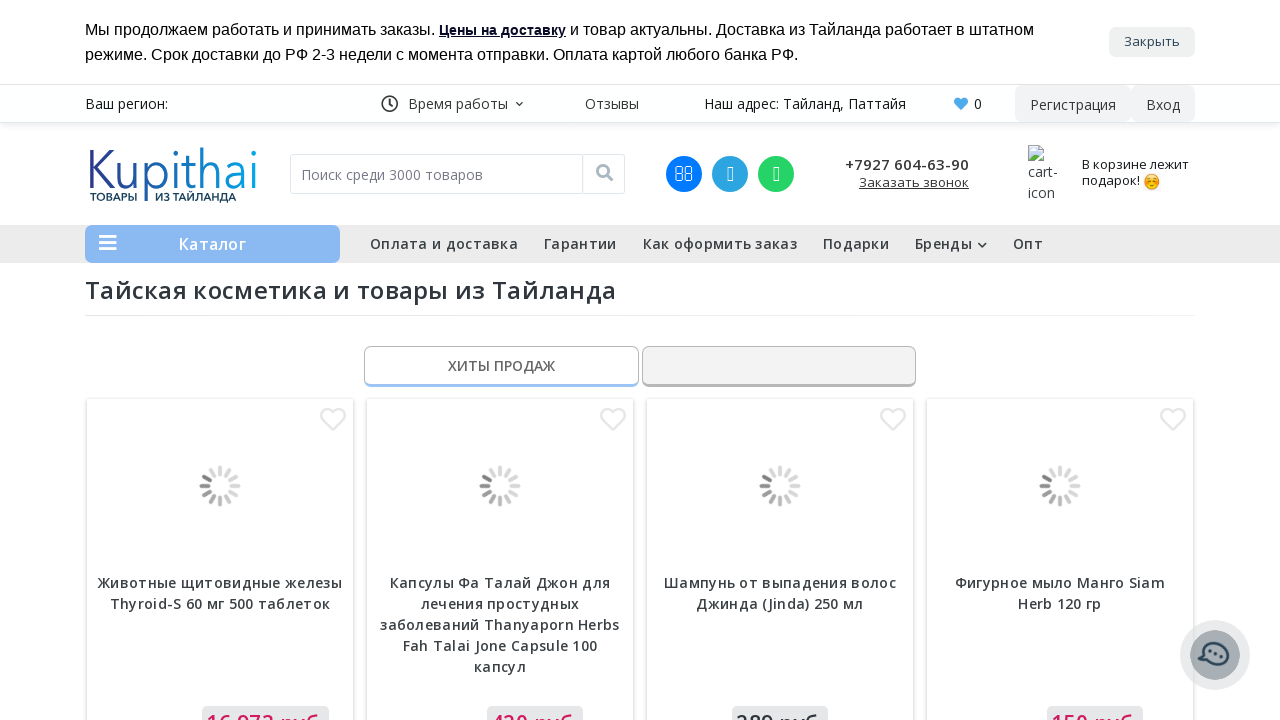

Main form element with id 'common-home' is visible on the page
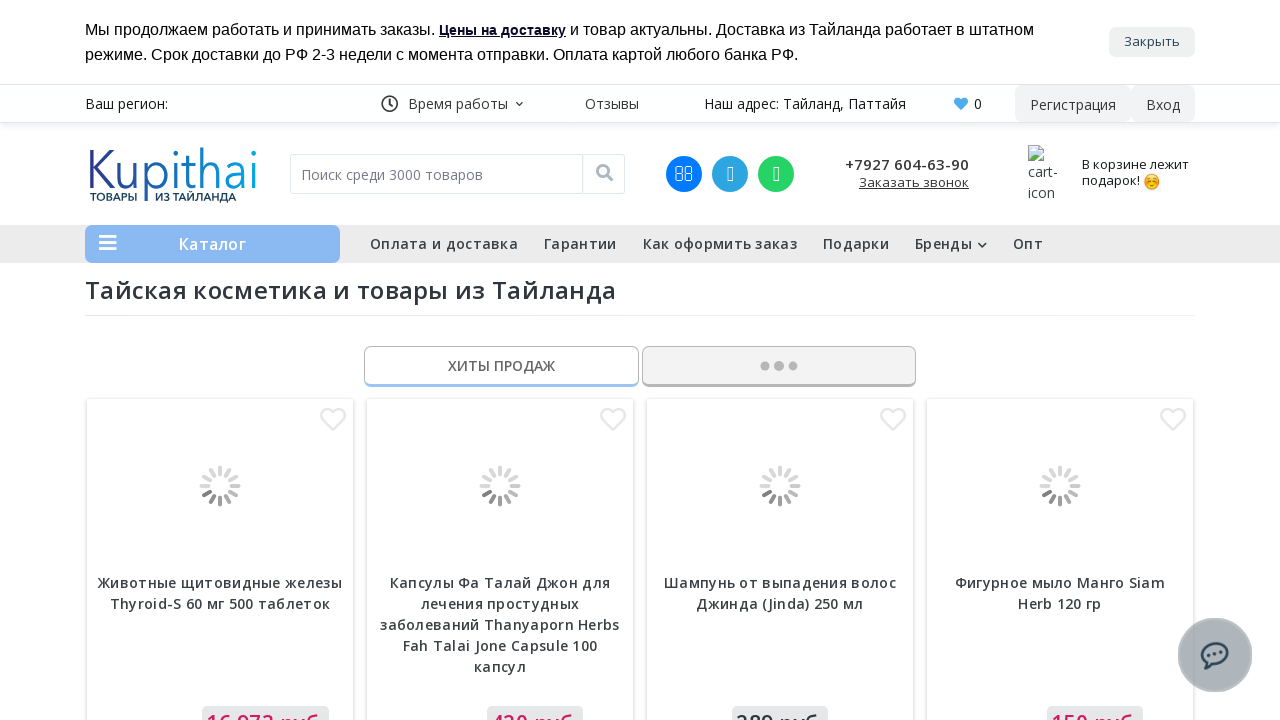

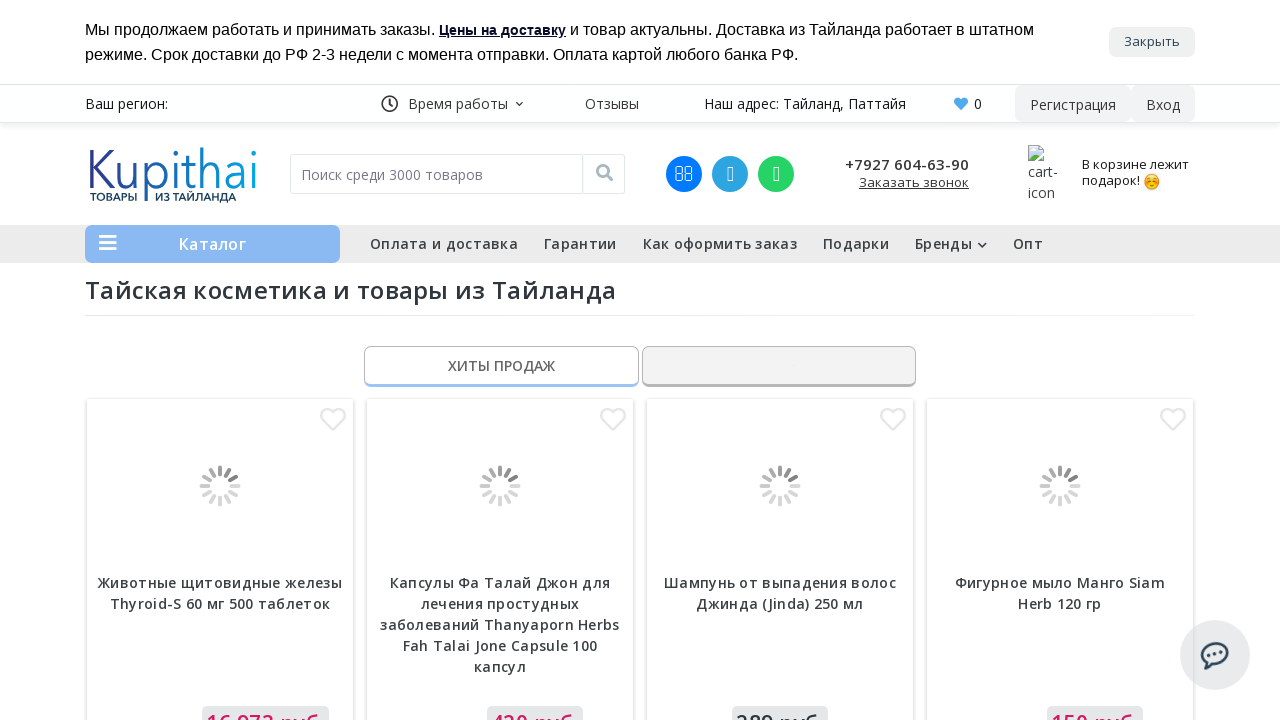